Tests Shadow DOM navigation on a books PWA app by verifying the BOOKS heading is visible, searching for "Selenium", and verifying the first search result contains "Selenium".

Starting URL: https://books-pwakit.appspot.com/

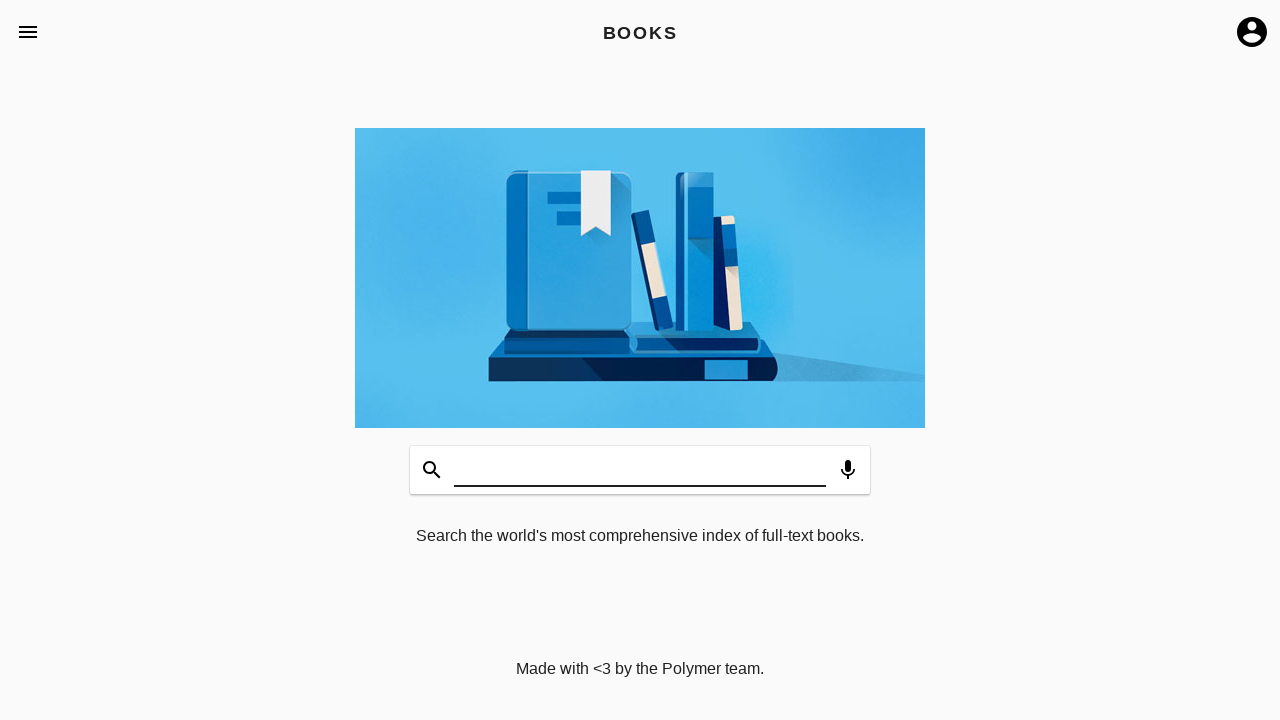

Waited for BOOKS app heading to load
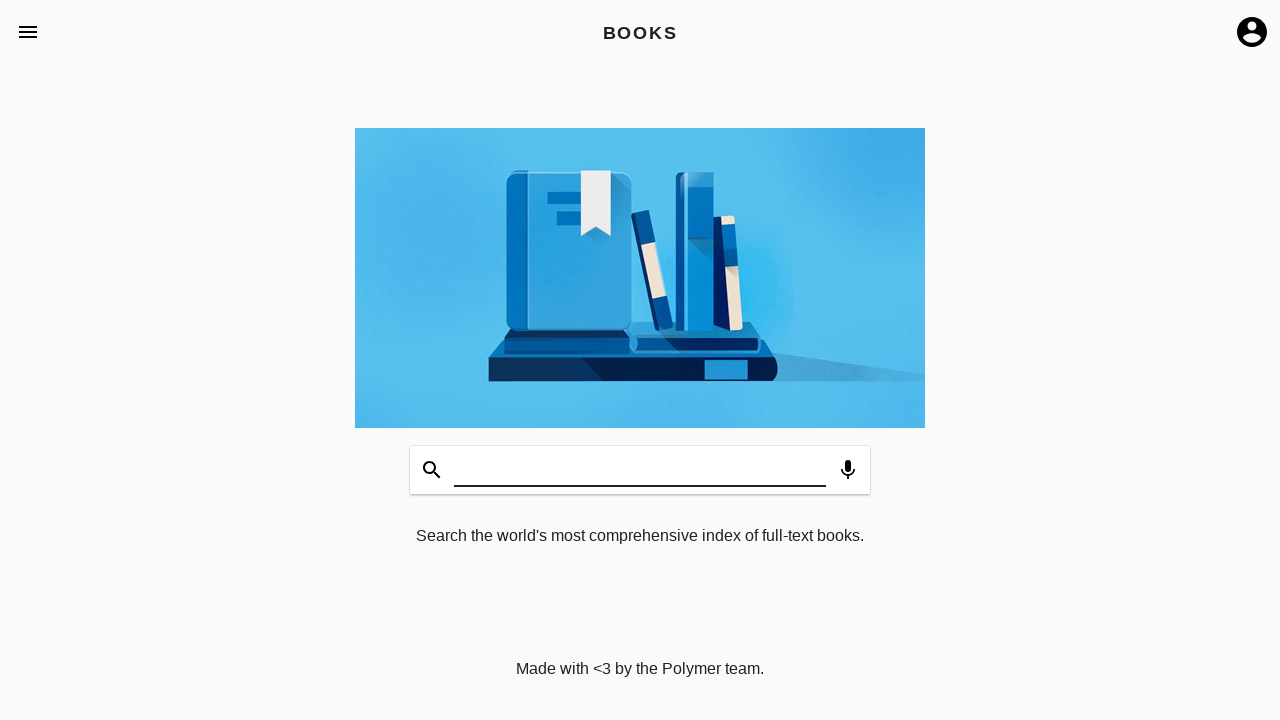

Located search input in shadow DOM
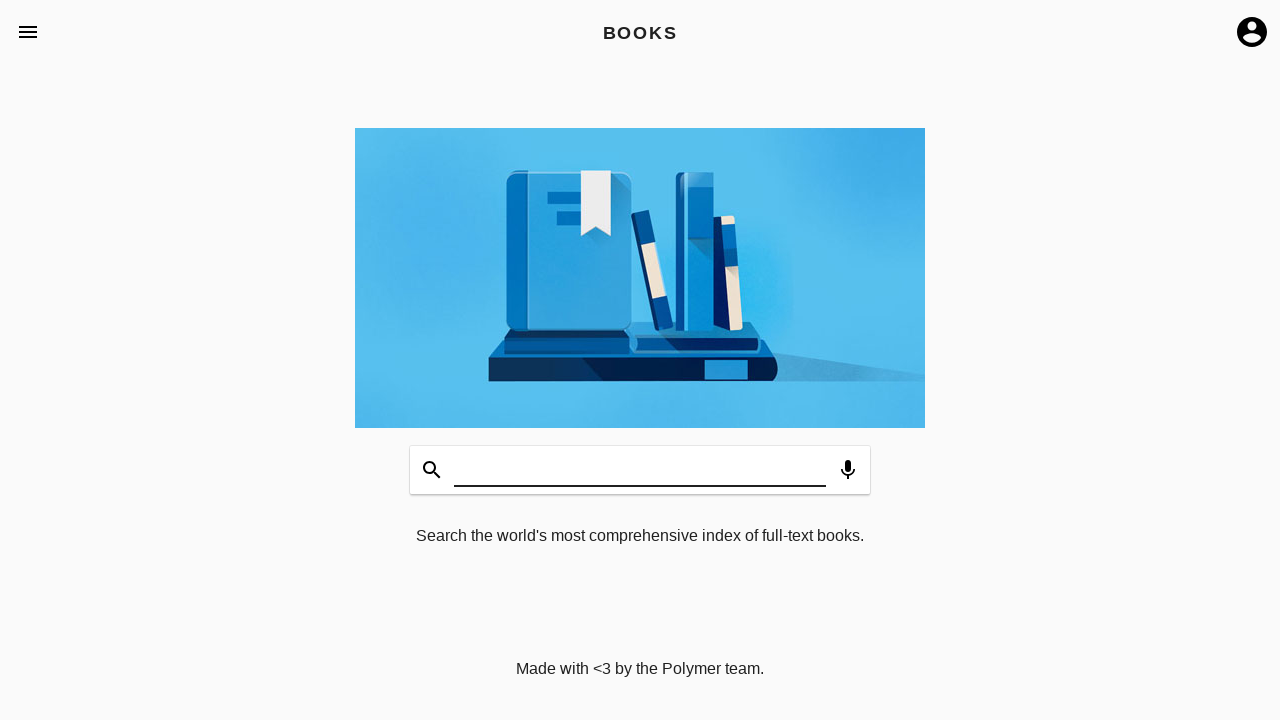

Filled search field with 'Selenium'
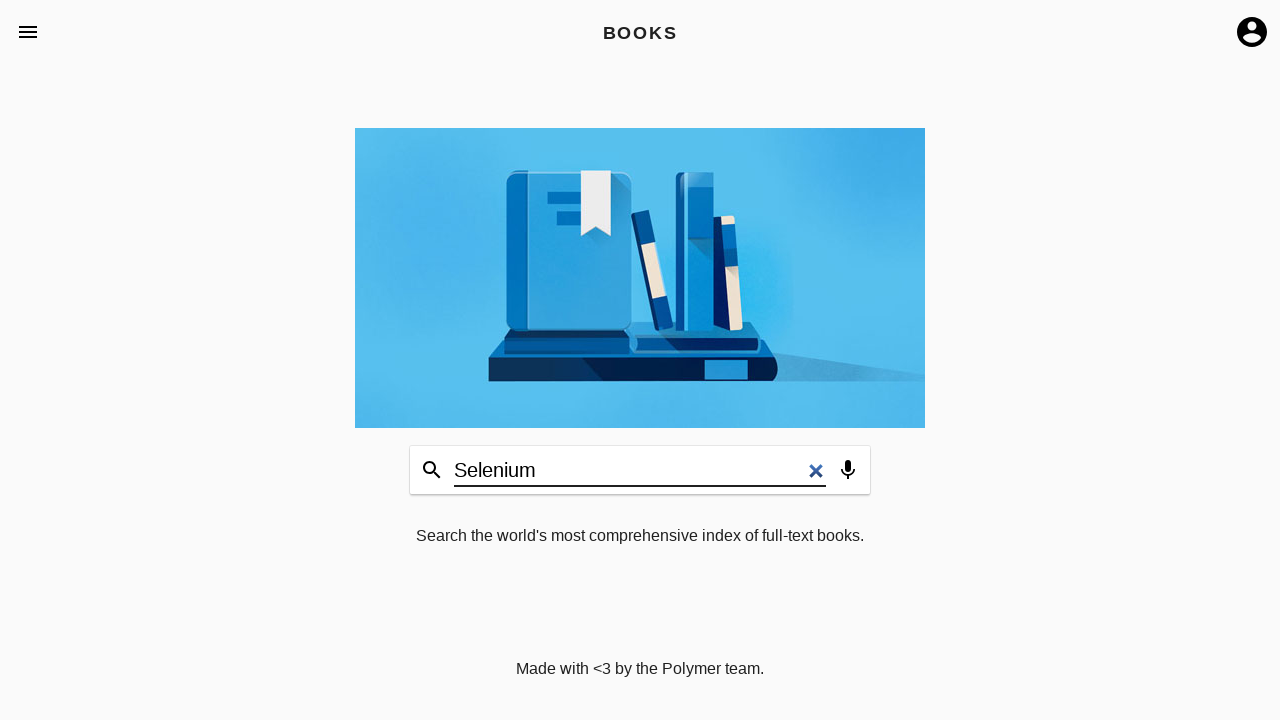

Pressed Enter to submit search query
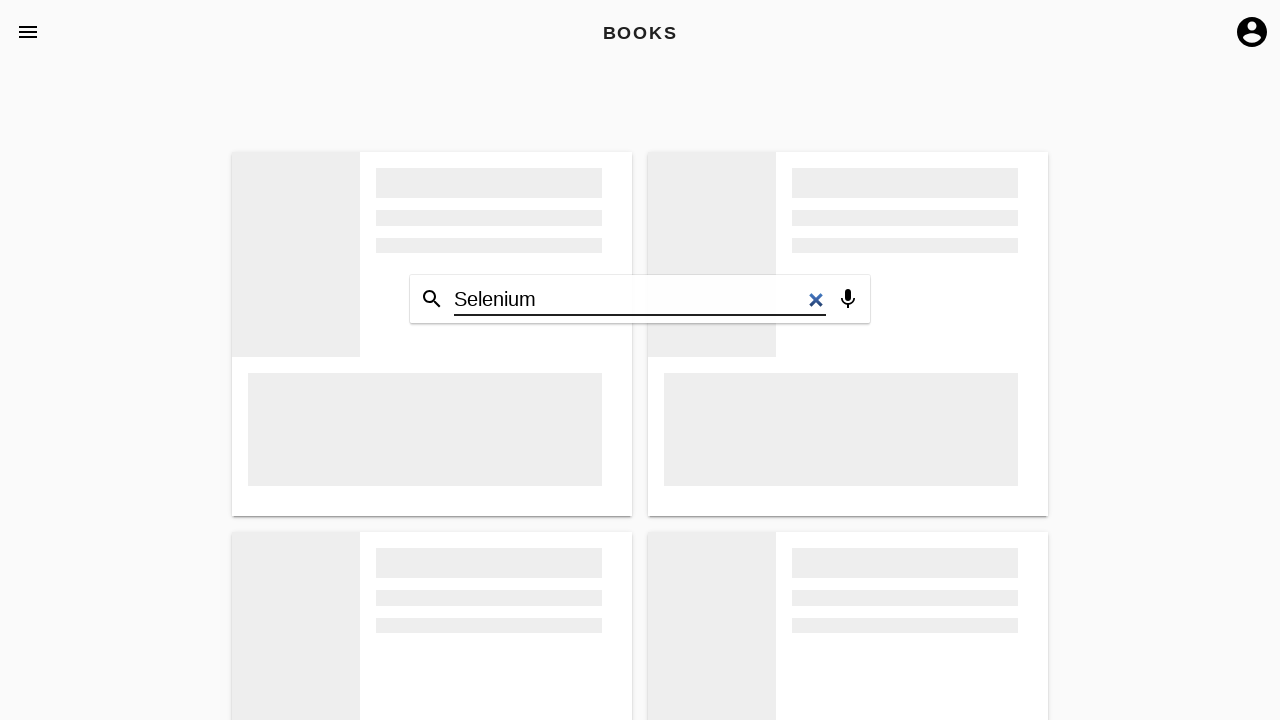

Waited for search results to load
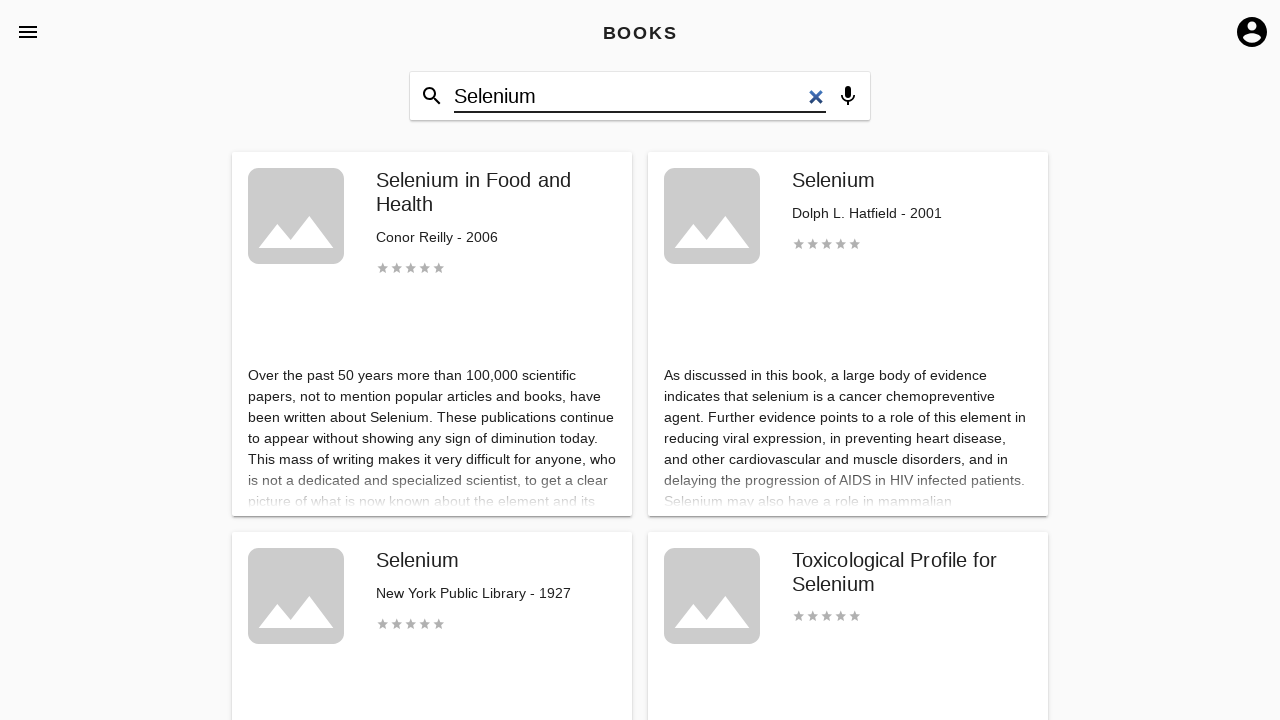

Retrieved first search result title: 'Selenium in Food and Health'
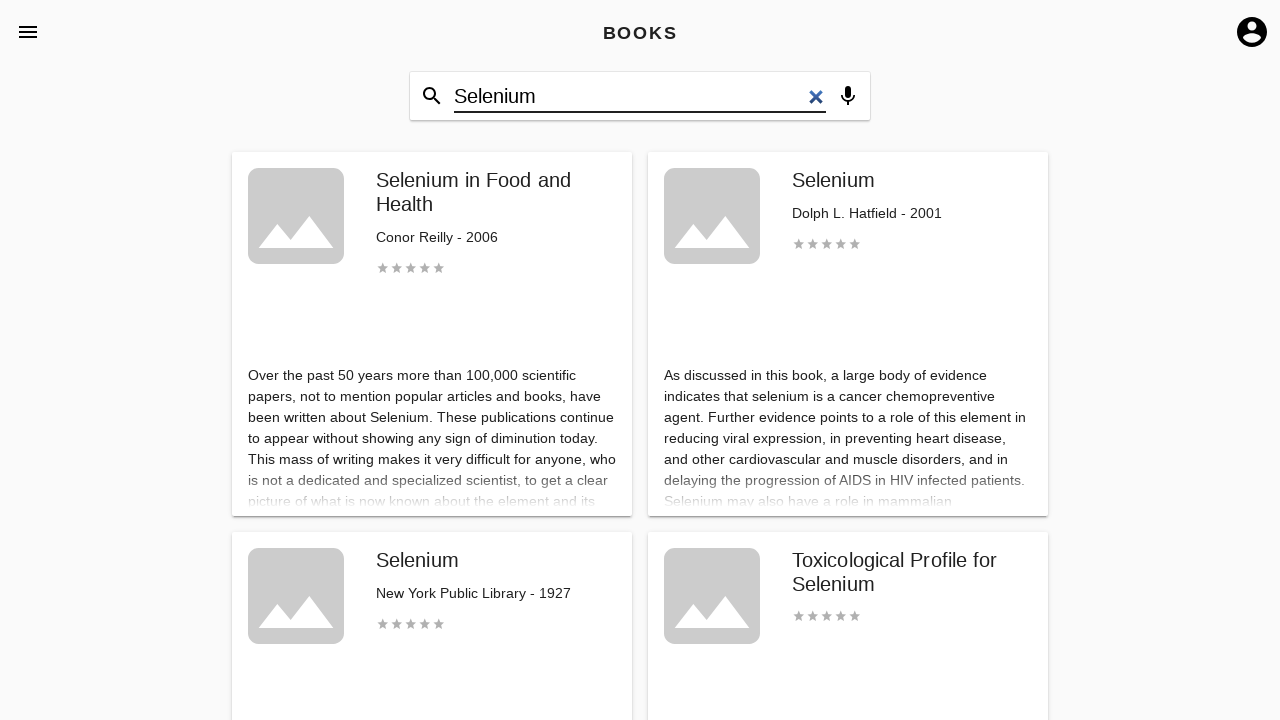

Verified first search result contains 'Selenium'
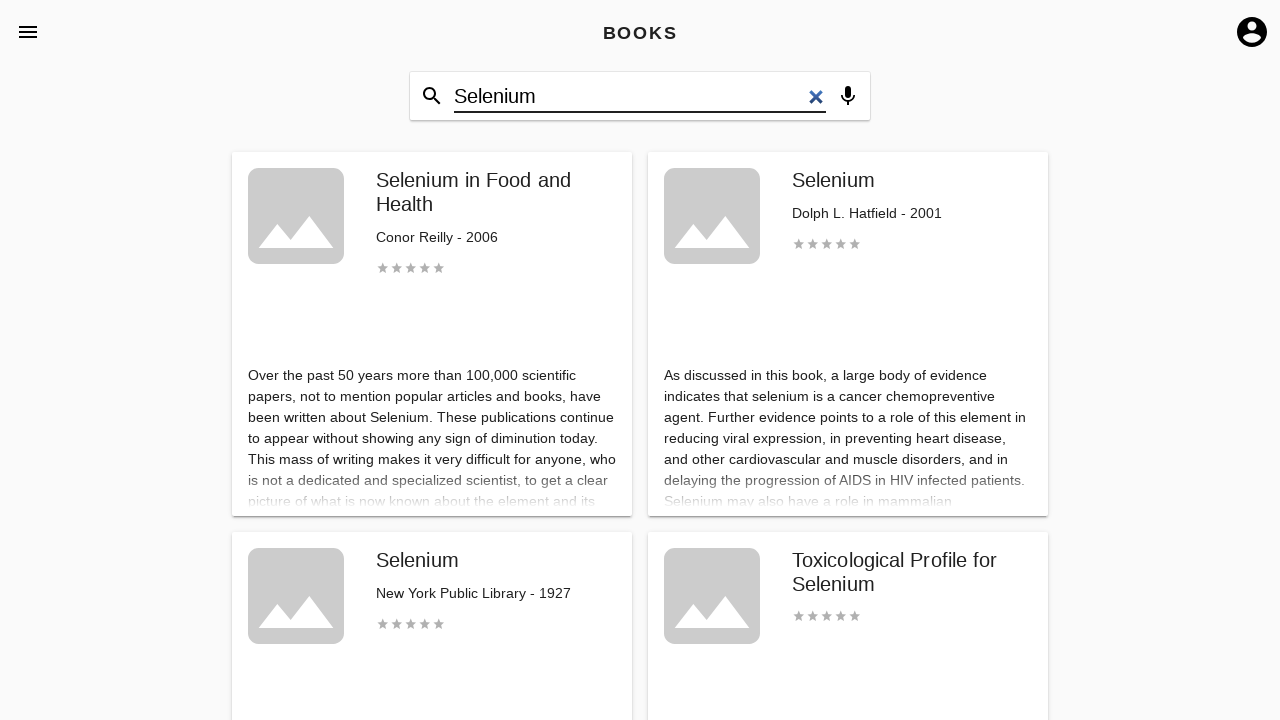

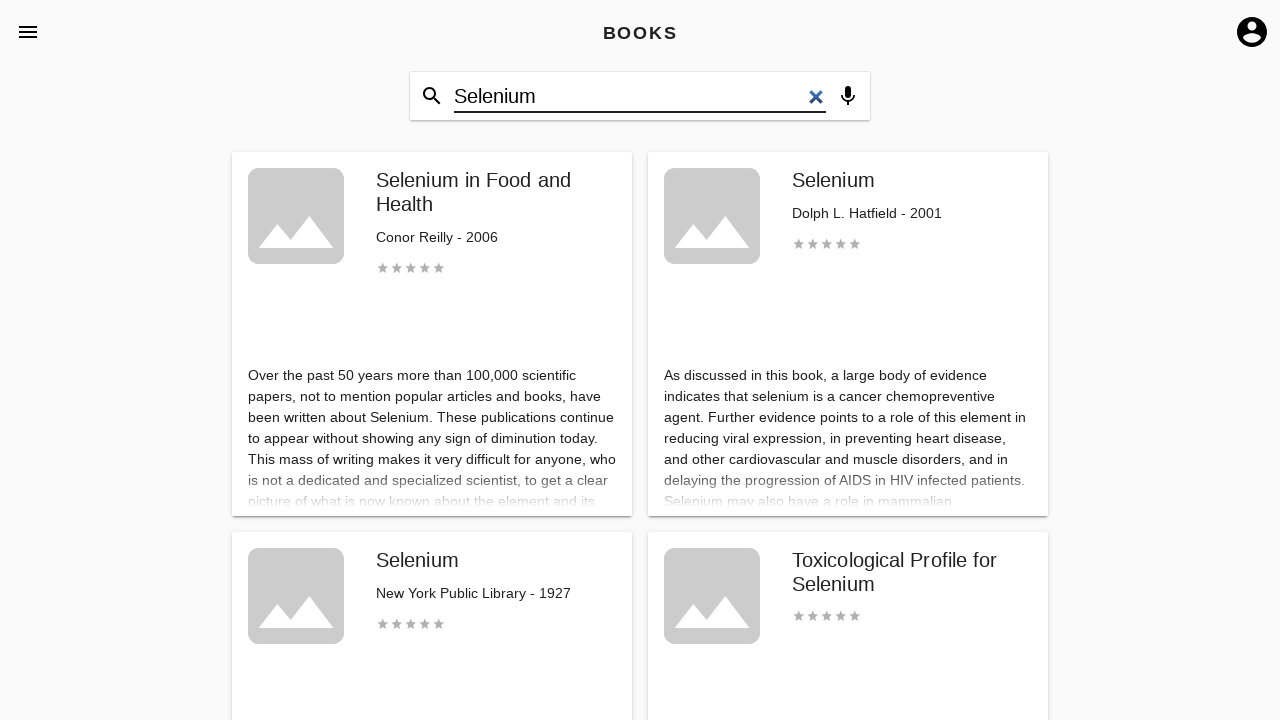